Tests browser window handling by clicking a button that opens a new window, switching to the child window, closing it, and then switching back to the main window.

Starting URL: https://rahulshettyacademy.com/AutomationPractice/

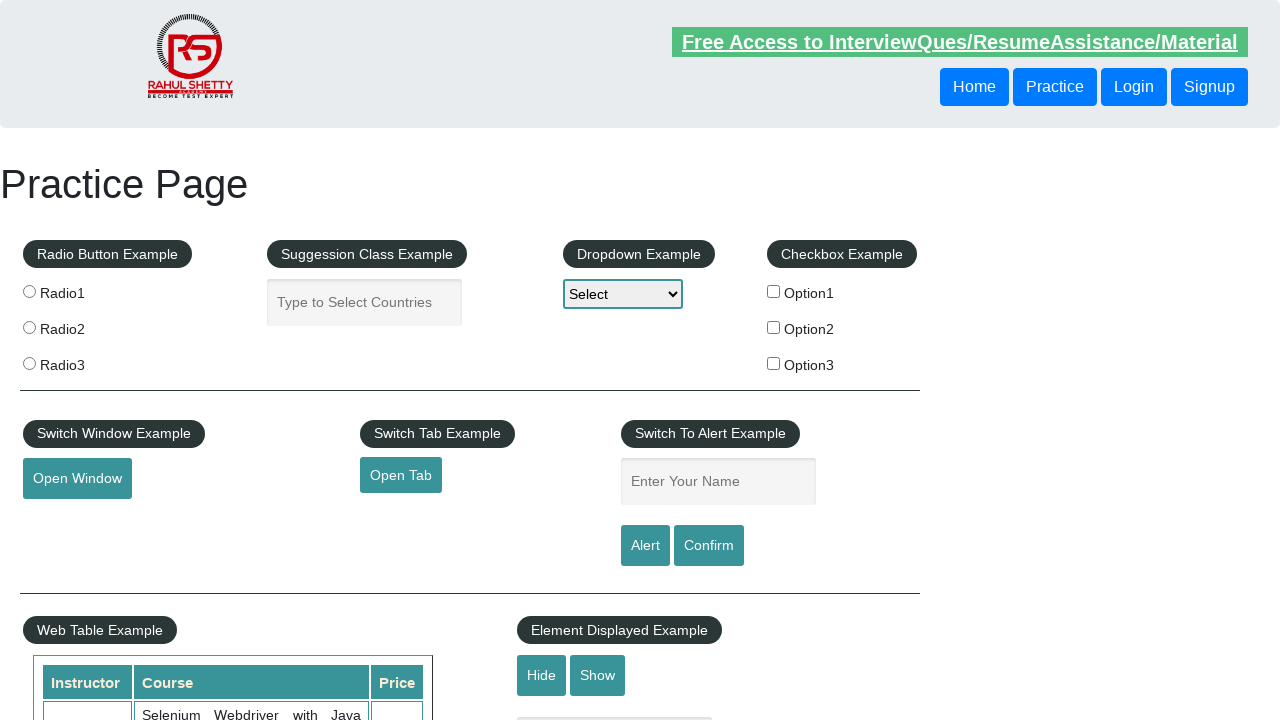

Clicked button to open new window at (77, 479) on #openwindow
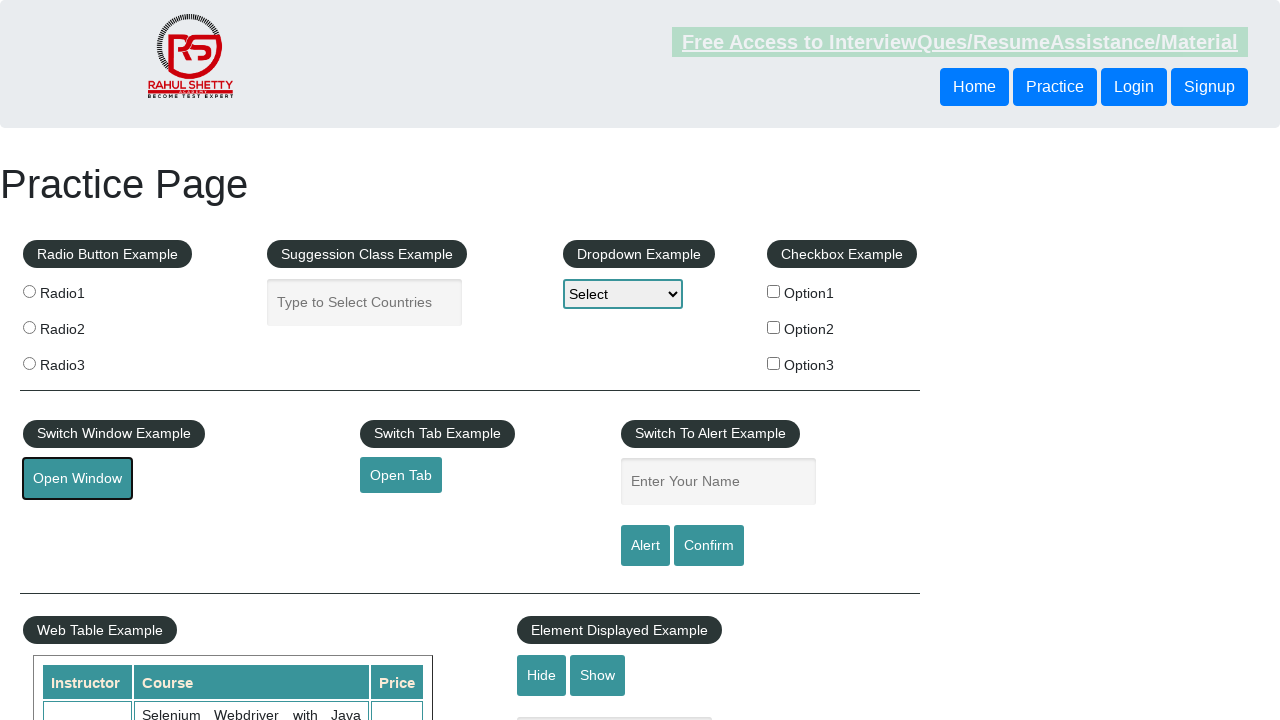

Captured child window reference
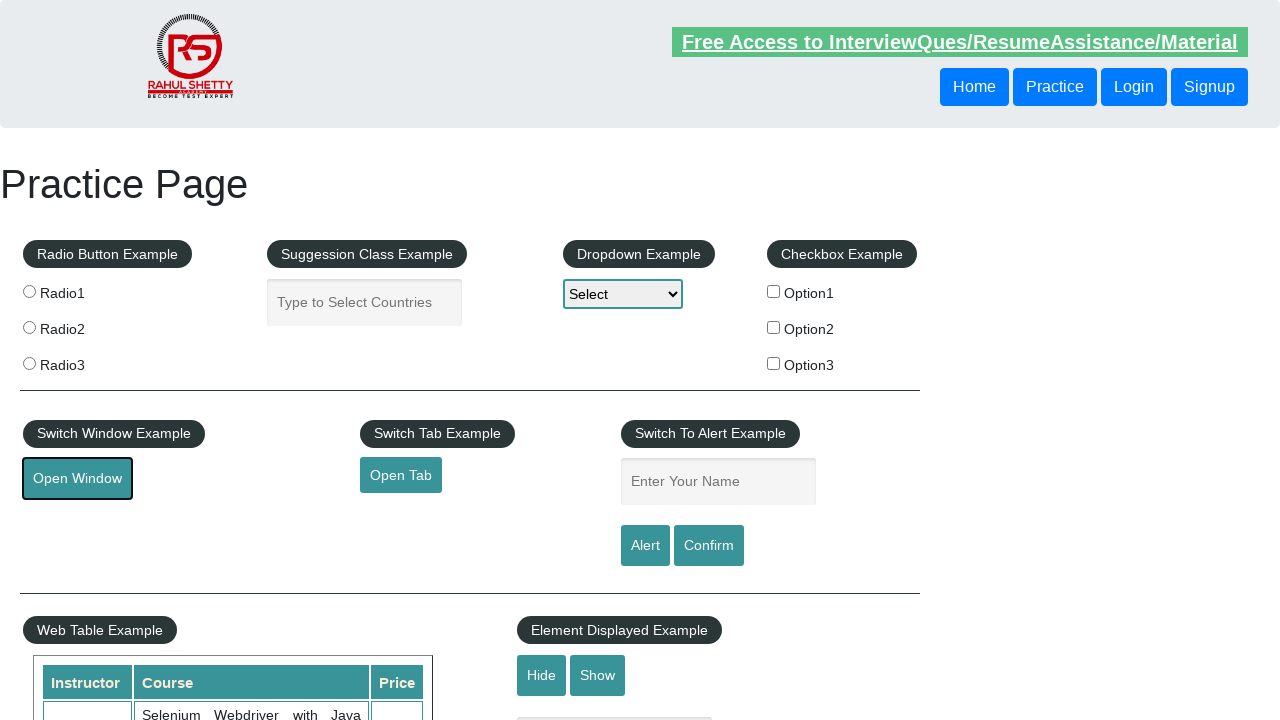

Child window page load completed
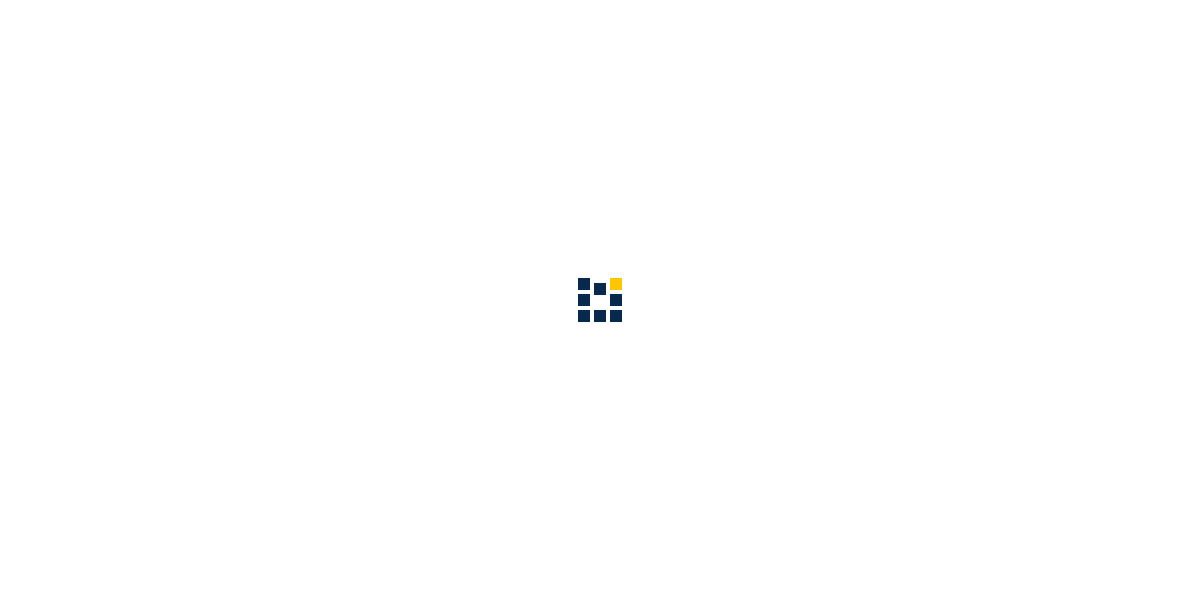

Verified child window URL: https://www.qaclickacademy.com/
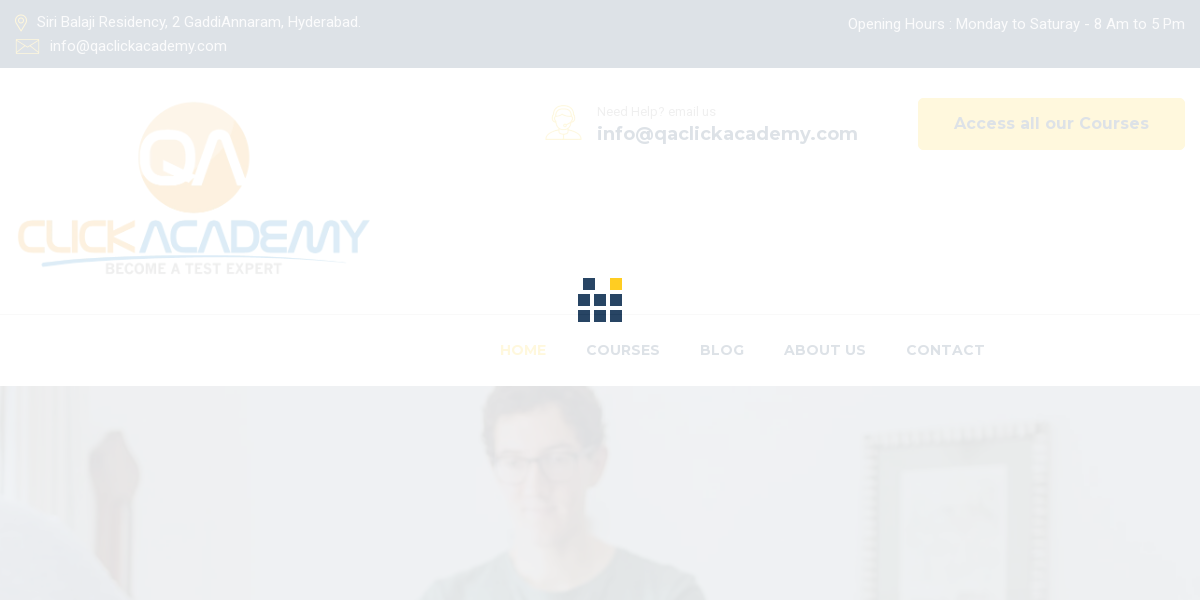

Closed child window
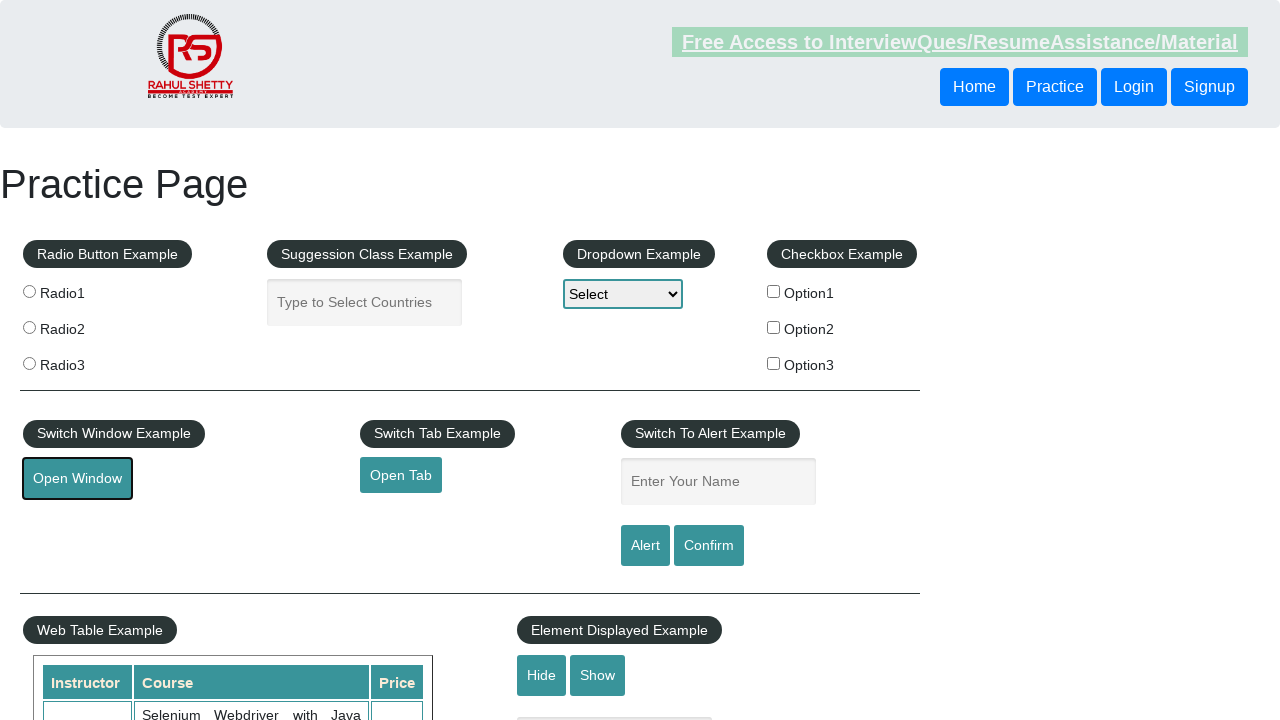

Verified main window URL after child closed: https://rahulshettyacademy.com/AutomationPractice/
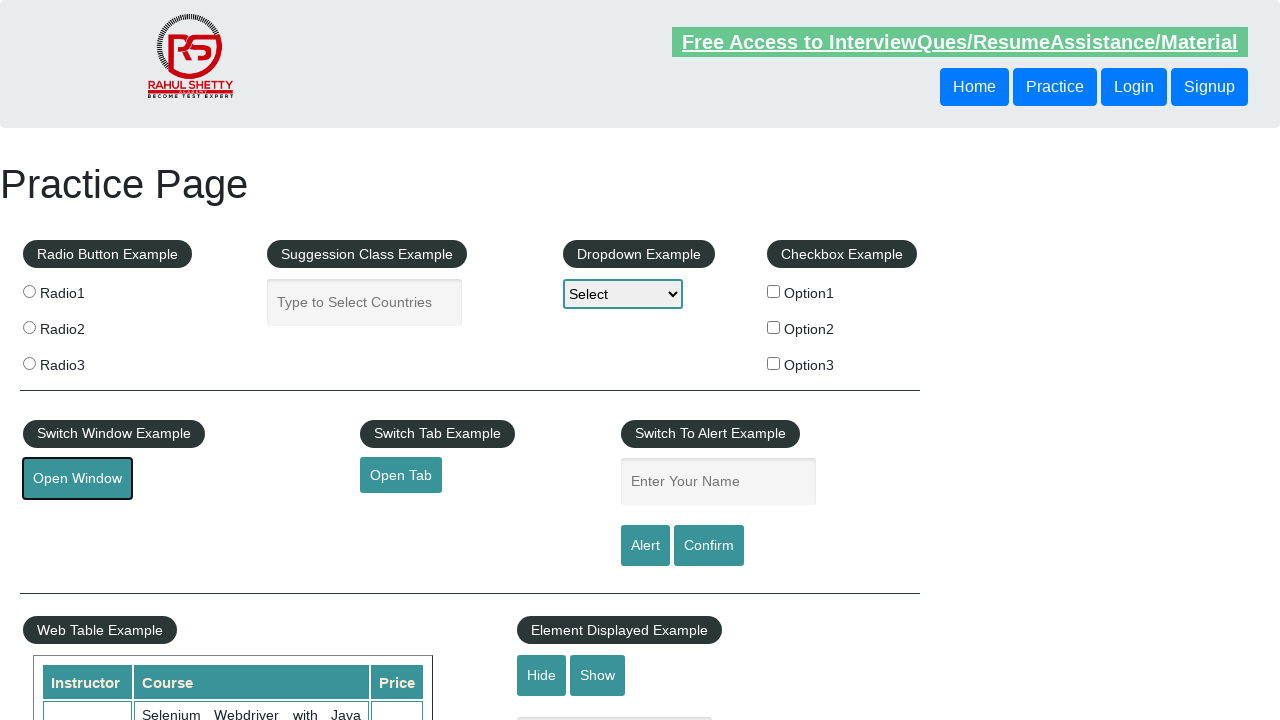

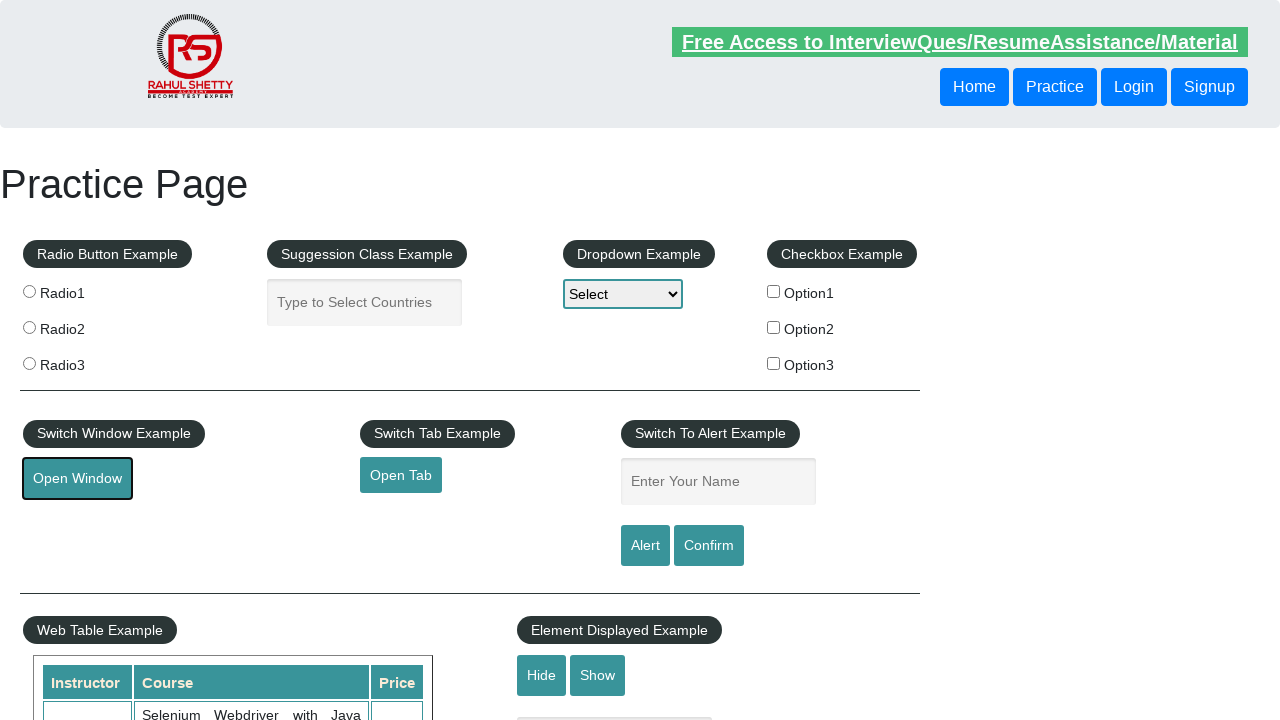